Tests the checkout flow by adding a product to cart and proceeding to checkout page, verifying the guest checkout option is displayed

Starting URL: https://proton-vrecice.hr/naslovnica/46-vrecica-za-usisavac-kirby.html

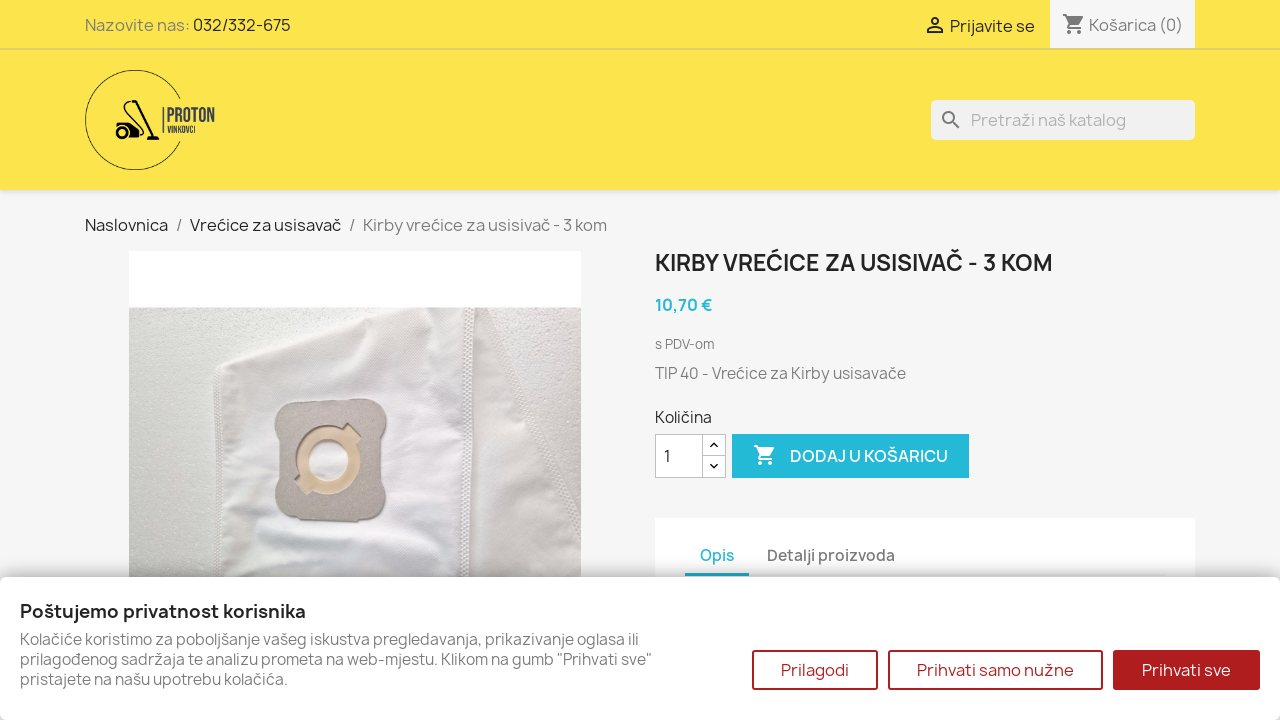

Clicked add to cart button for Vrecica za usisavac Kirby product at (851, 456) on button.add-to-cart
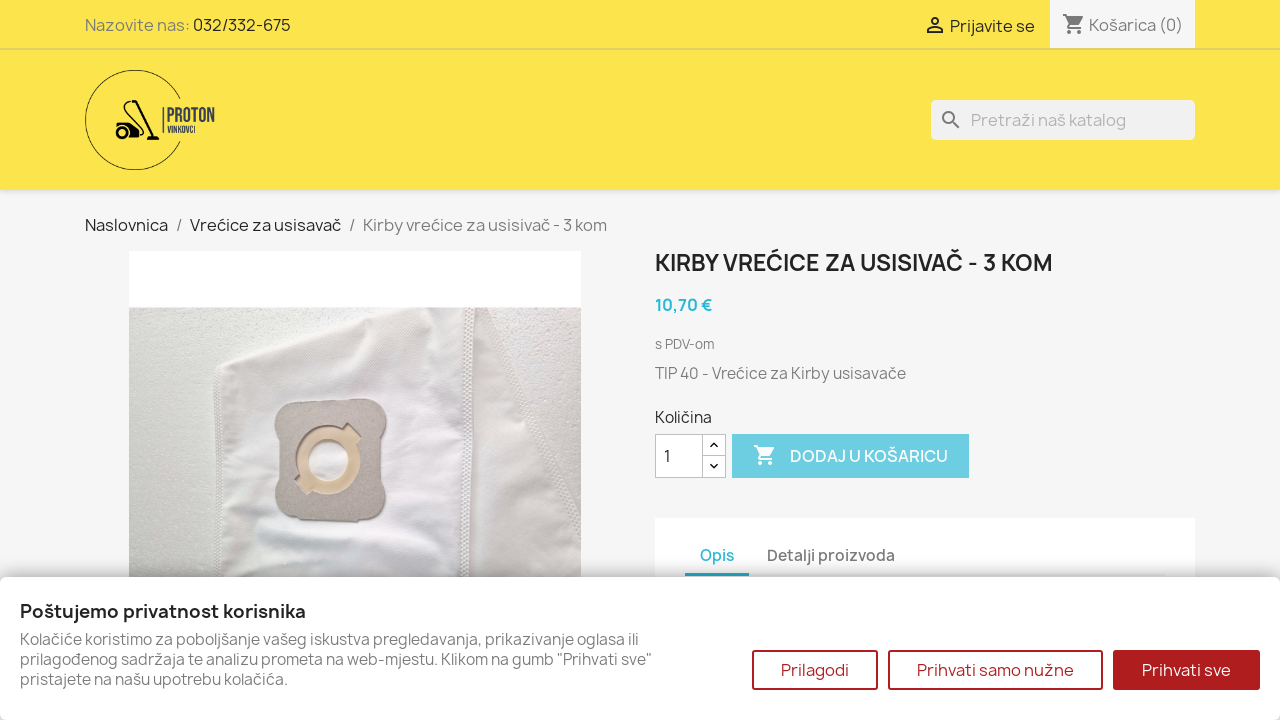

Cart modal appeared
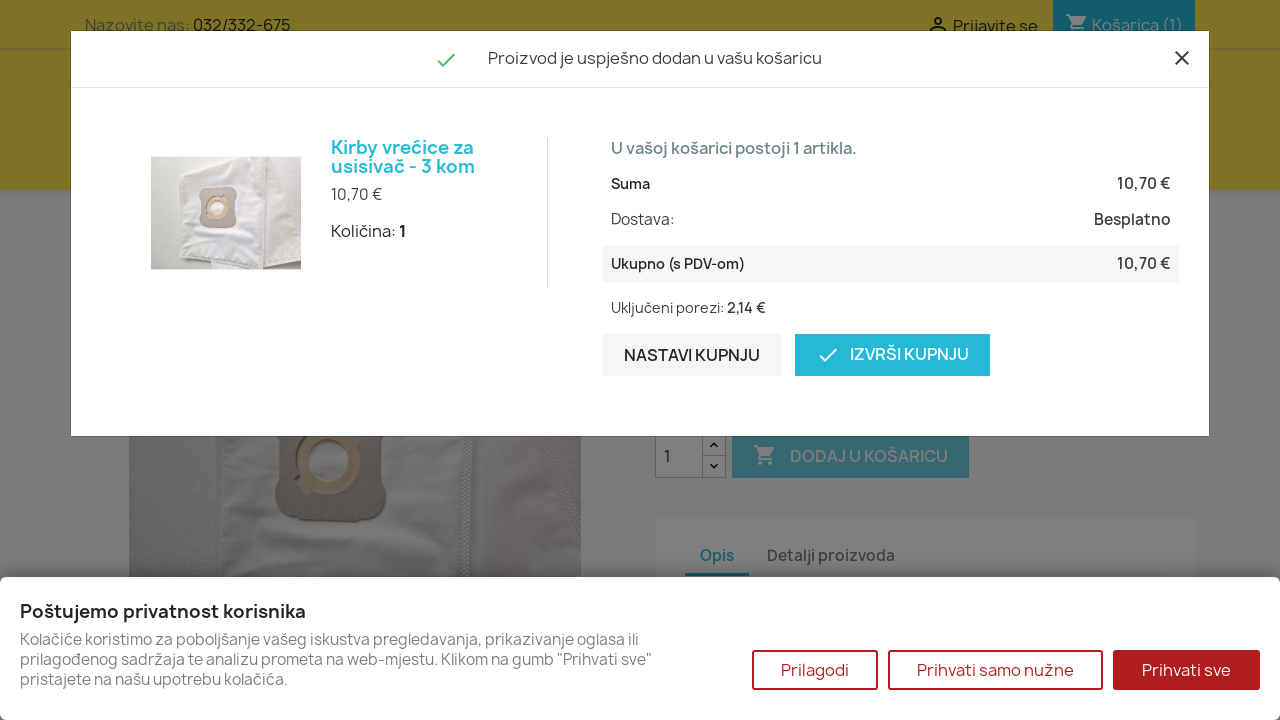

Clicked primary button in cart modal to proceed at (893, 354) on #blockcart-modal a.btn-primary
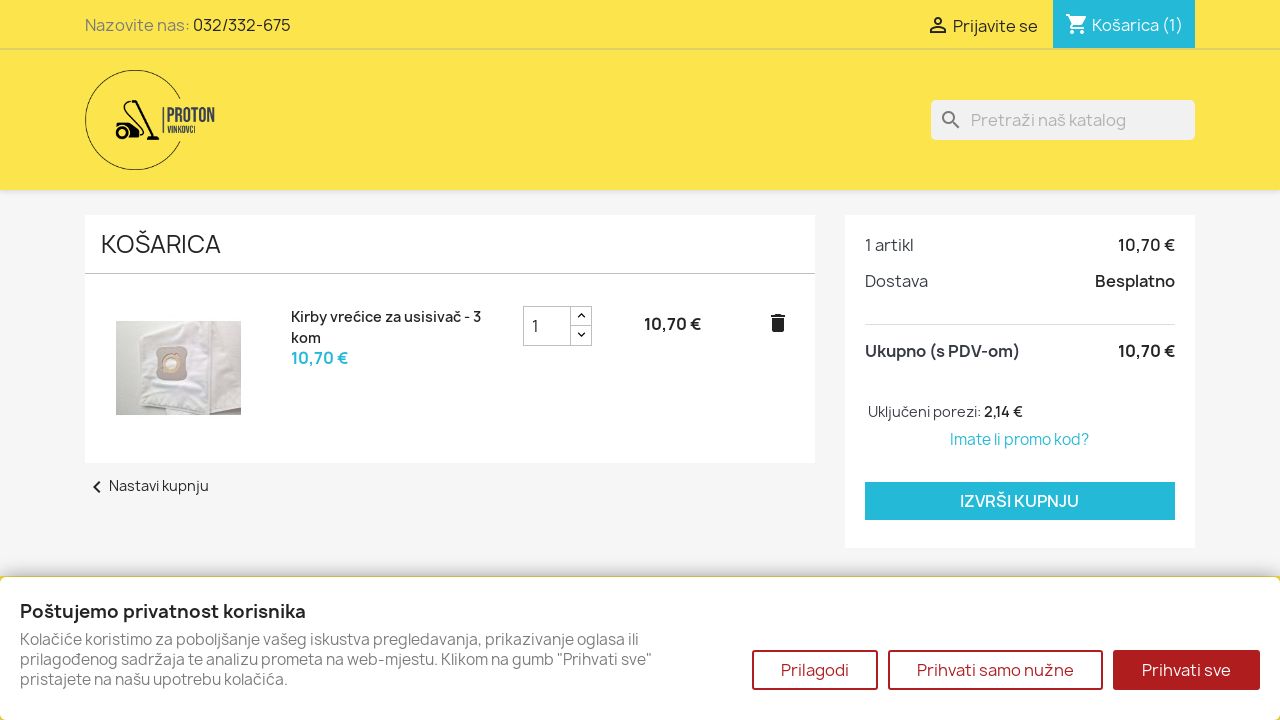

Cart detailed actions element loaded
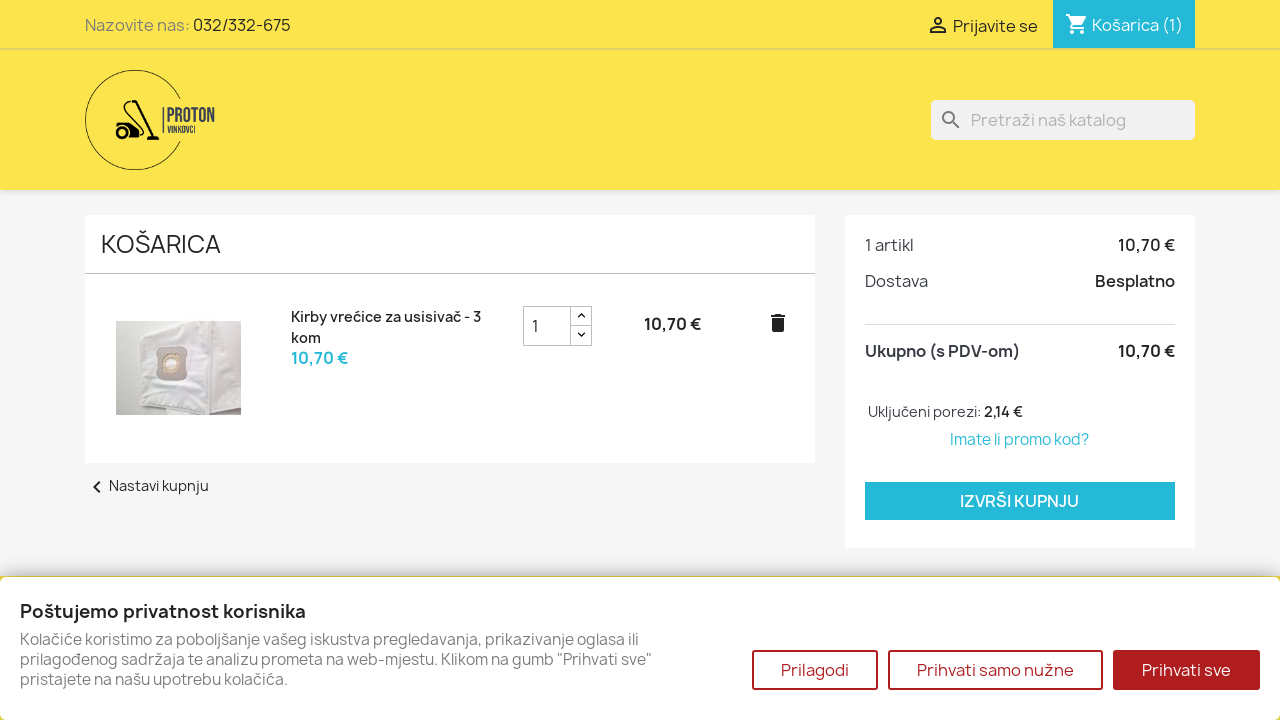

Clicked proceed to checkout link from cart page at (1020, 501) on .cart-detailed-actions a
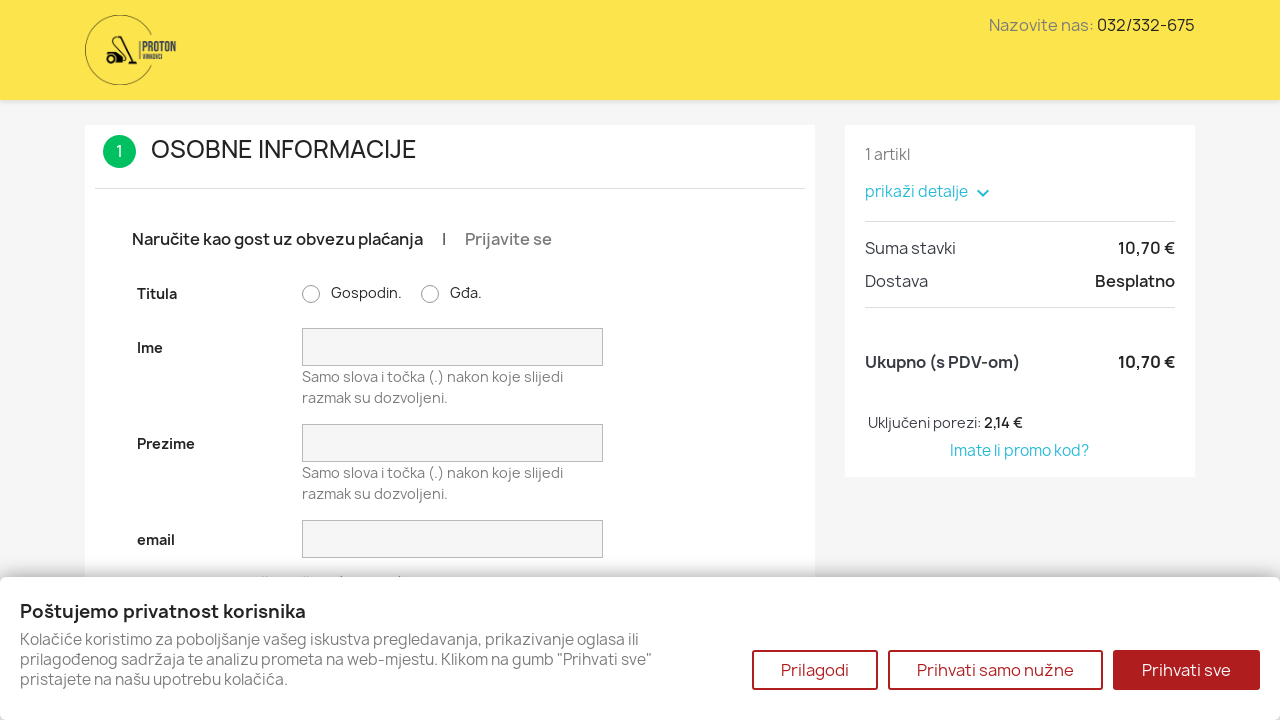

Checkout page loaded with personal information step and guest checkout option visible
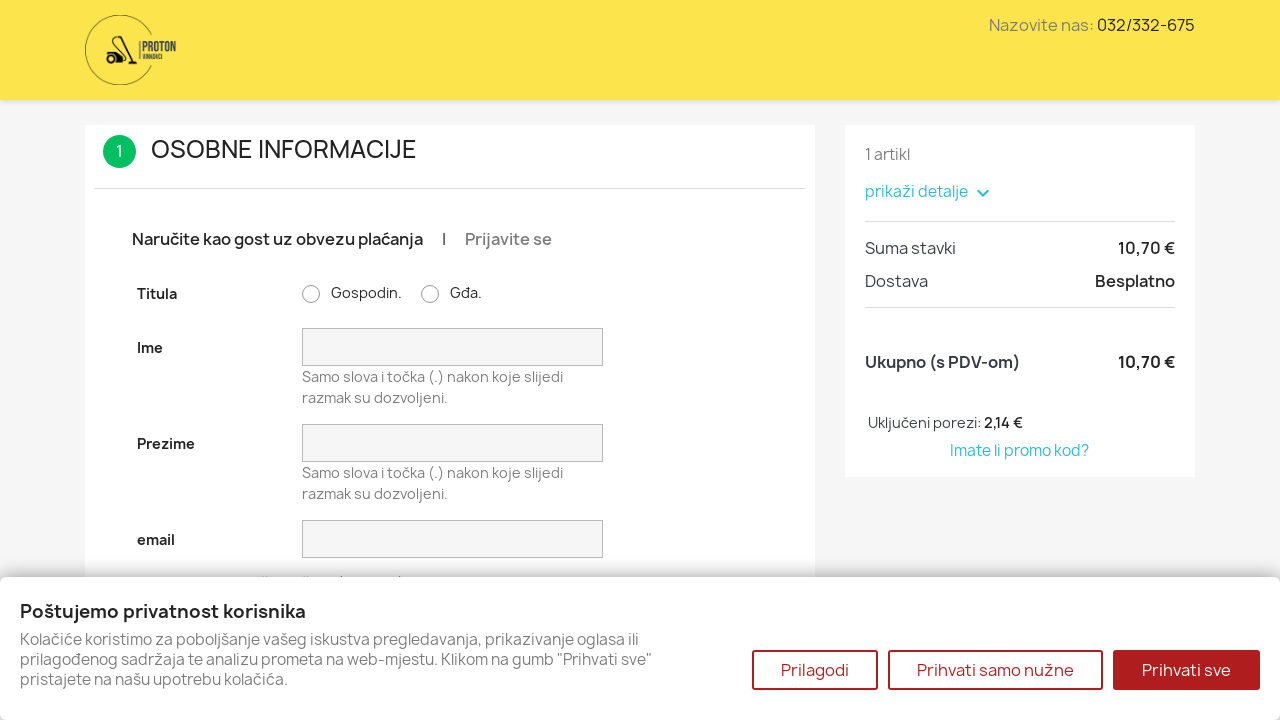

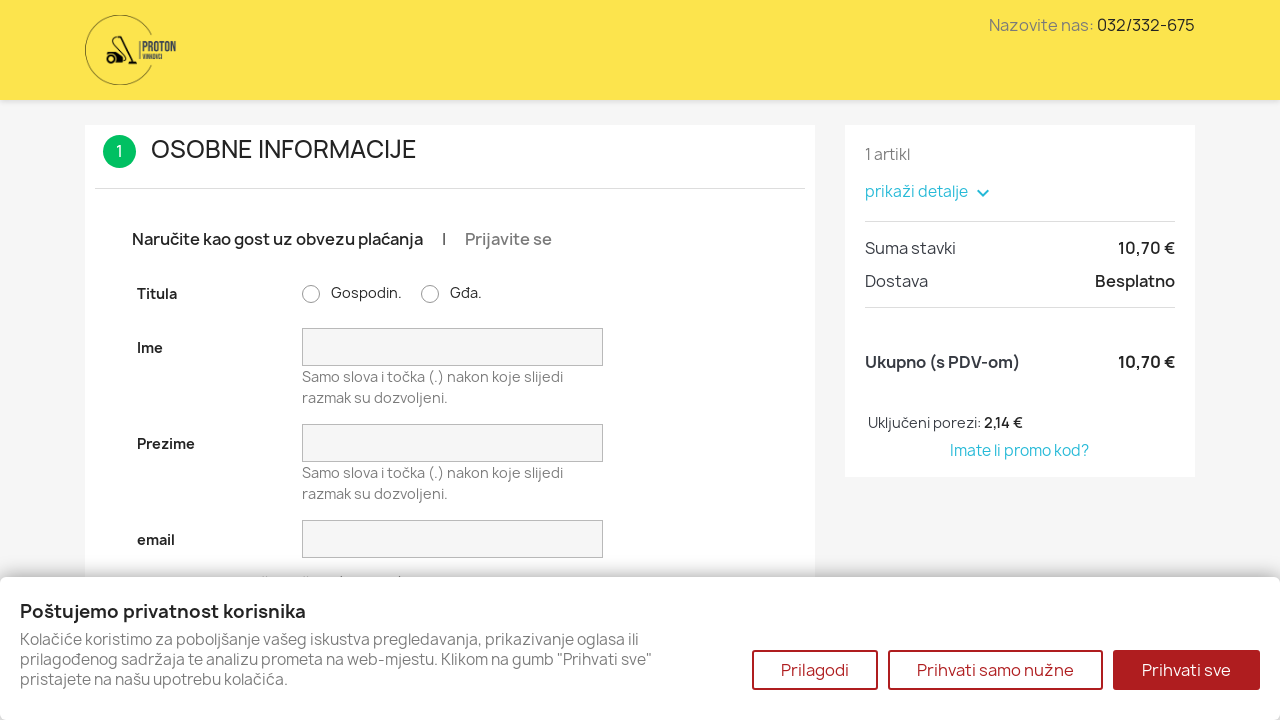